Tests mouse hover functionality on an element

Starting URL: http://www.rahulshettyacademy.com/AutomationPractice/

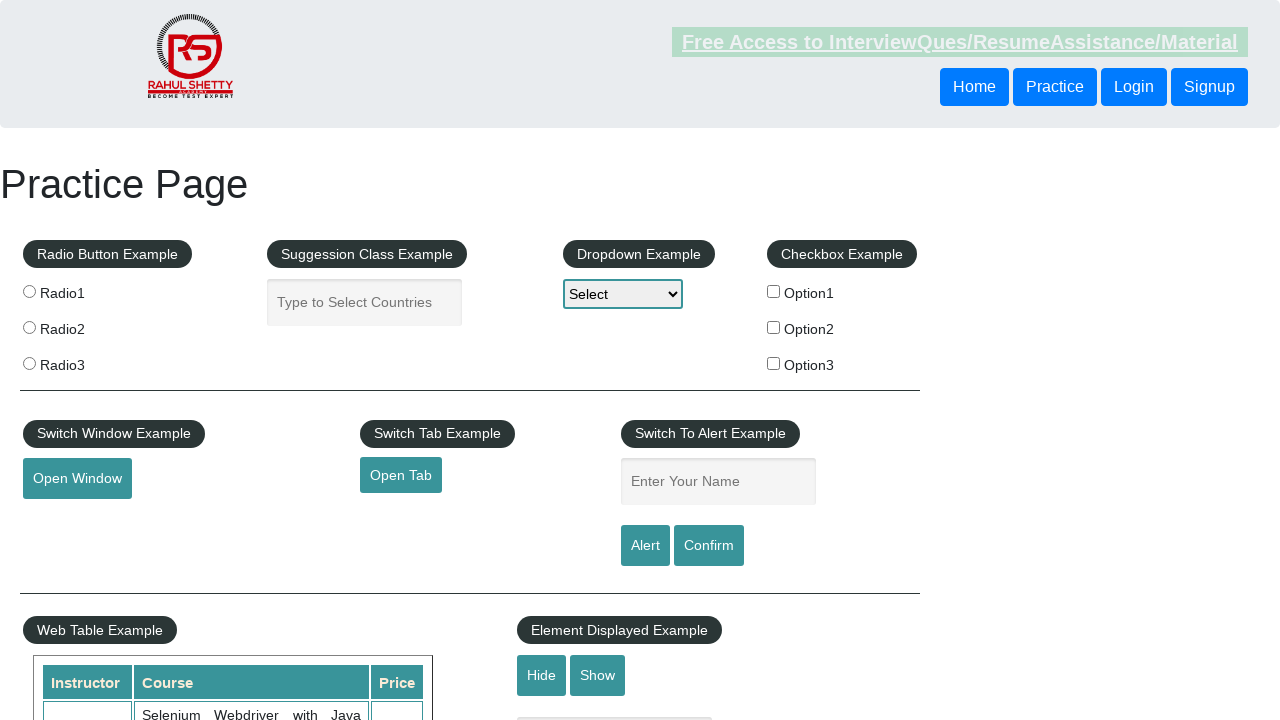

Hovered over the mouse hover element at (83, 361) on #mousehover
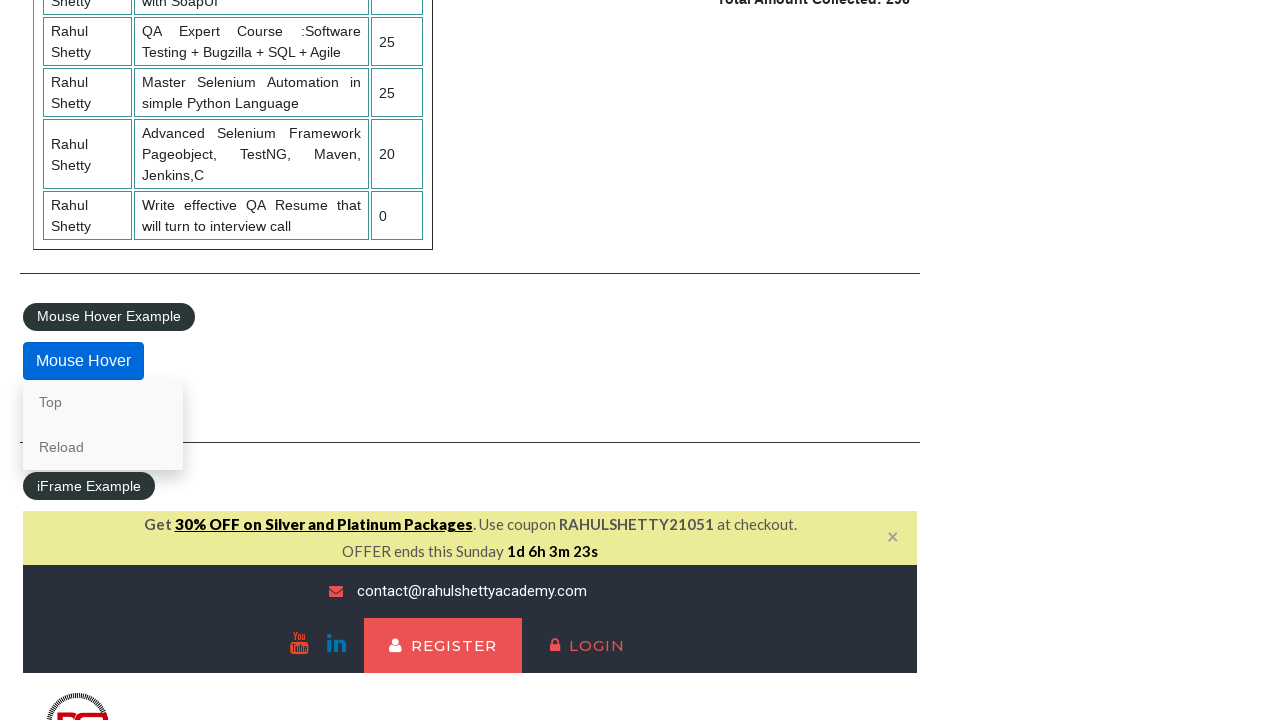

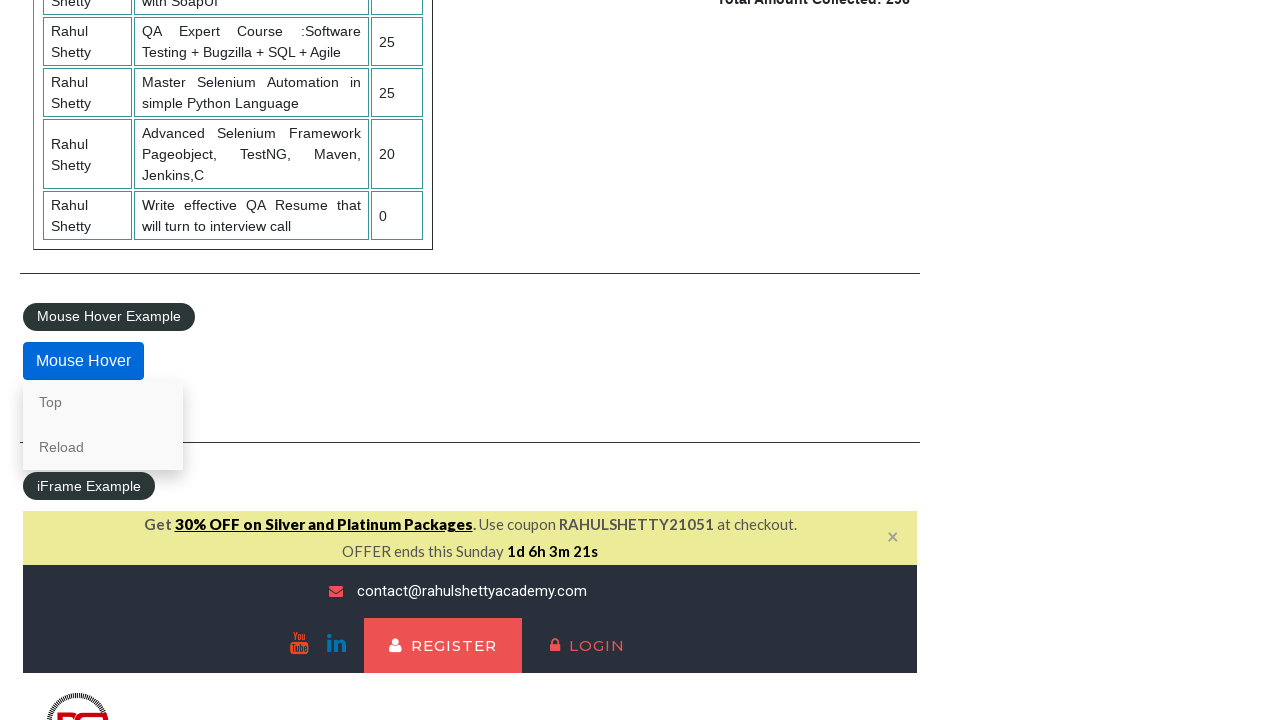